Navigates to DuckDuckGo homepage in headless mode - a minimal browser automation test that simply loads the page

Starting URL: https://duckduckgo.com

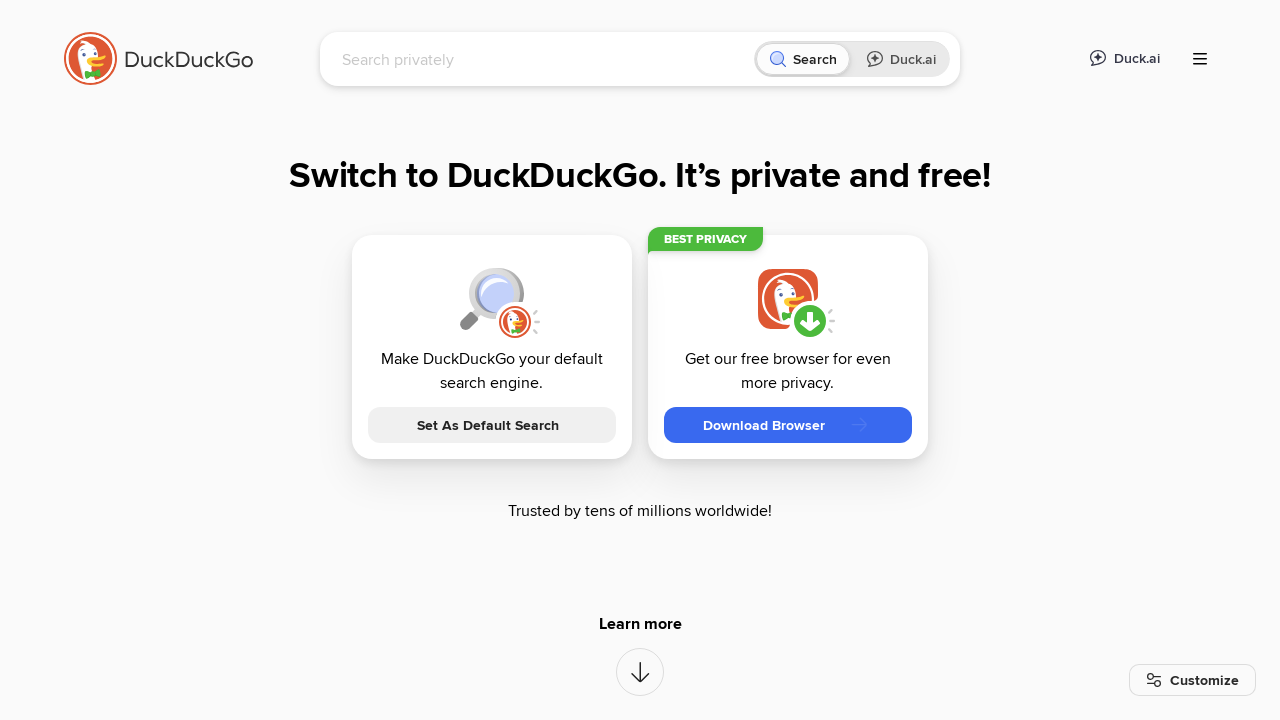

DuckDuckGo homepage loaded - DOM content ready
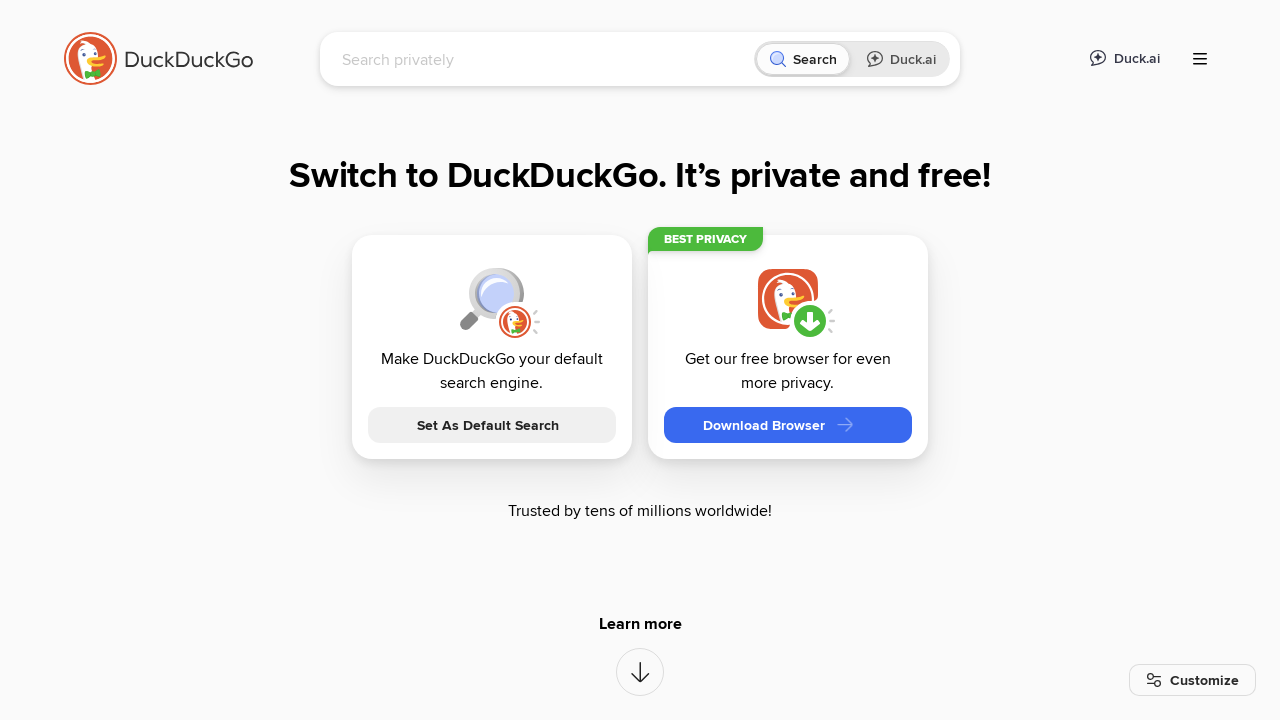

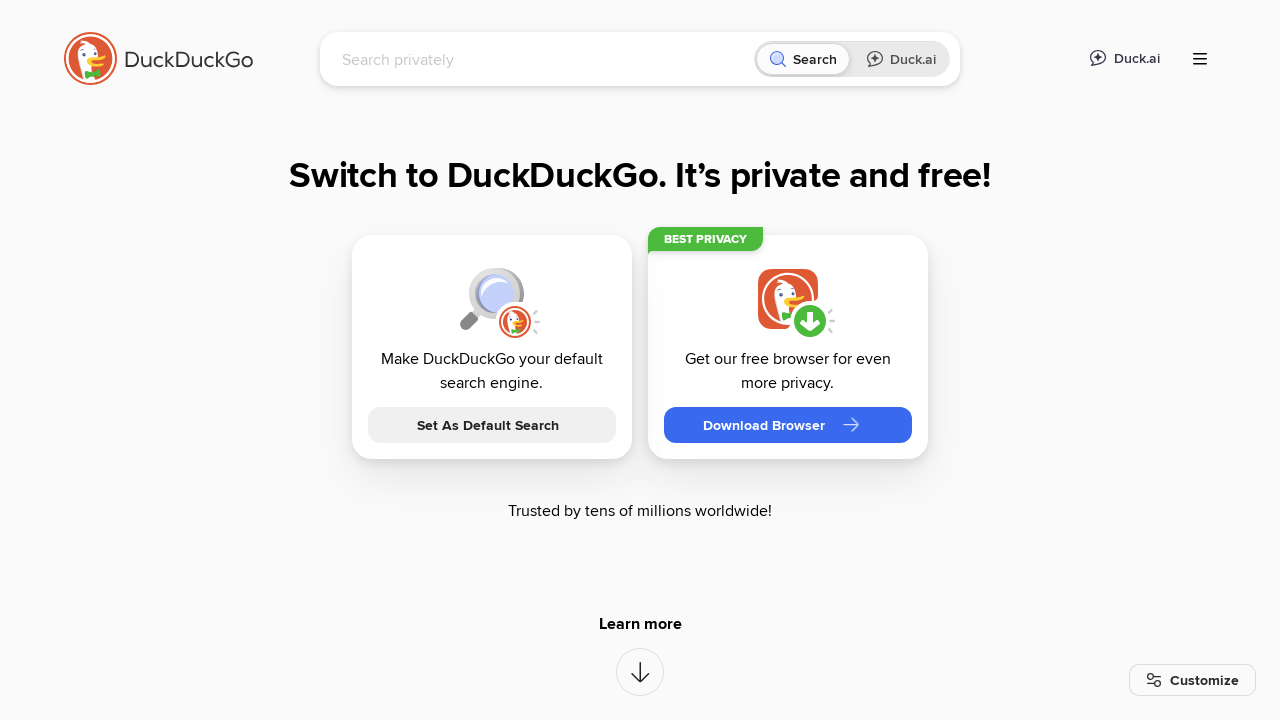